Clicks the "Start Testing" button after waiting for it to be clickable

Starting URL: https://victoretc.github.io/selenium_waits/

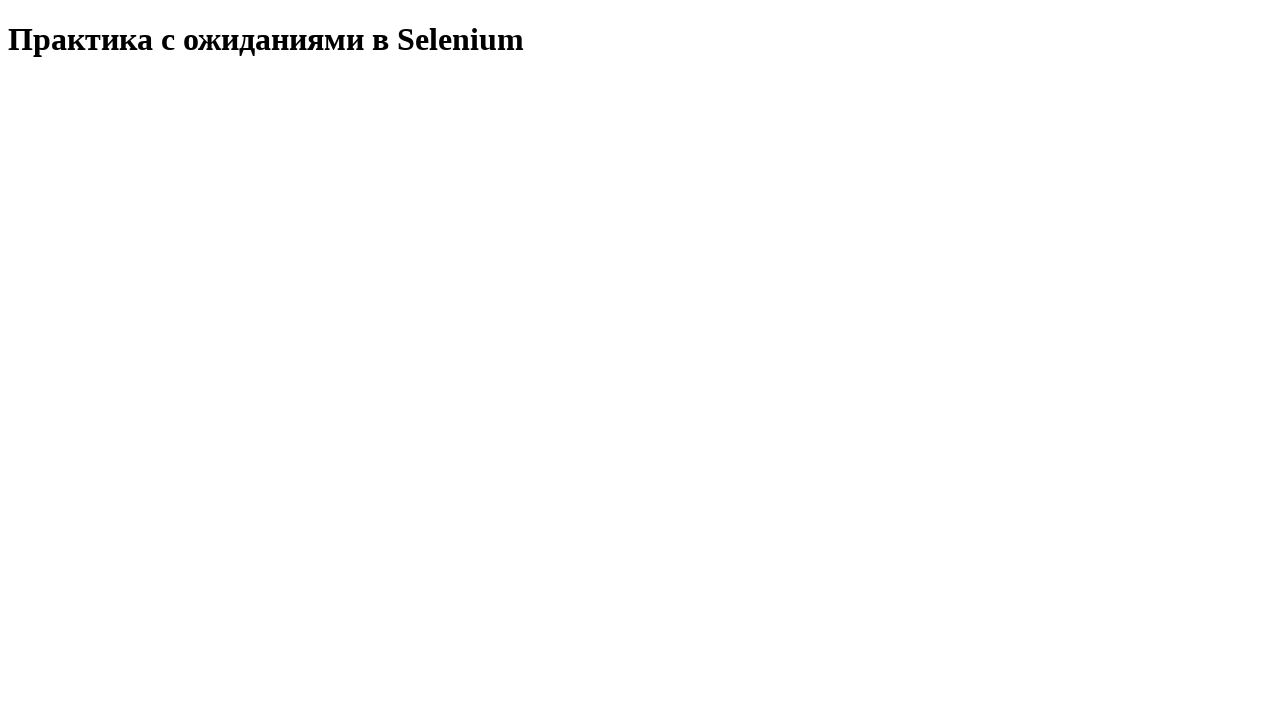

Located the 'Start Testing' button element
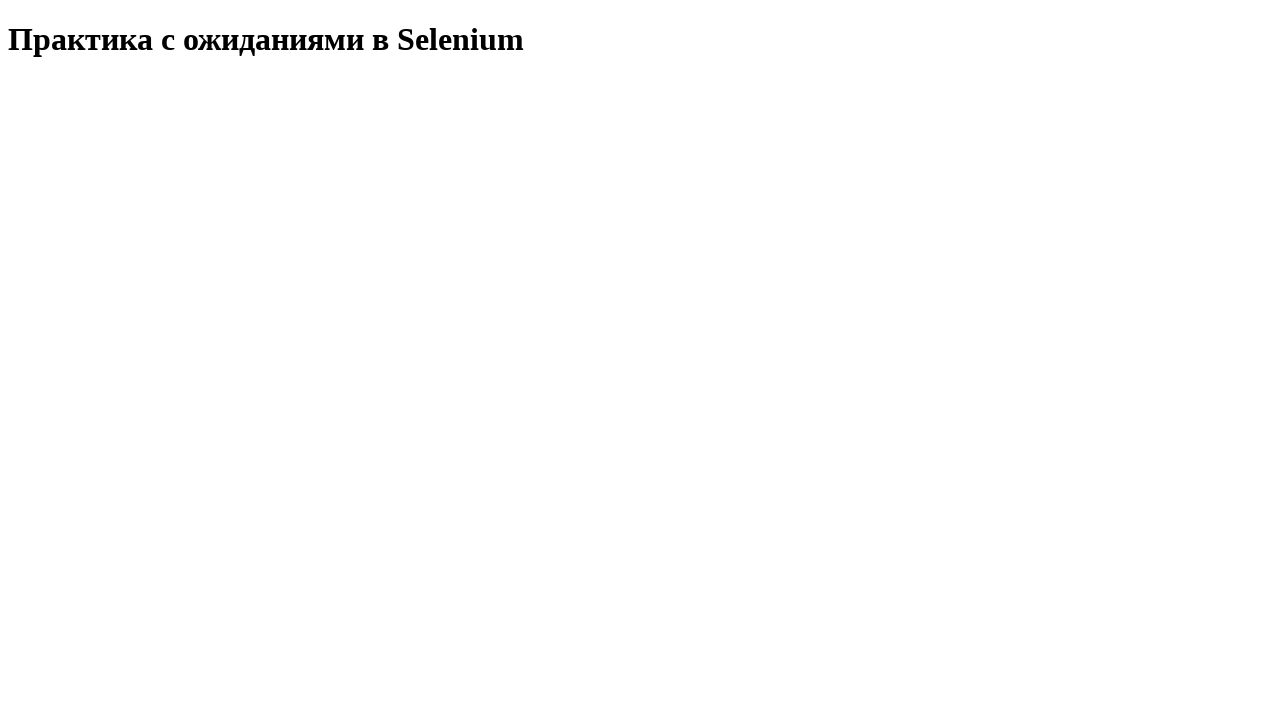

Waited for 'Start Testing' button to become visible
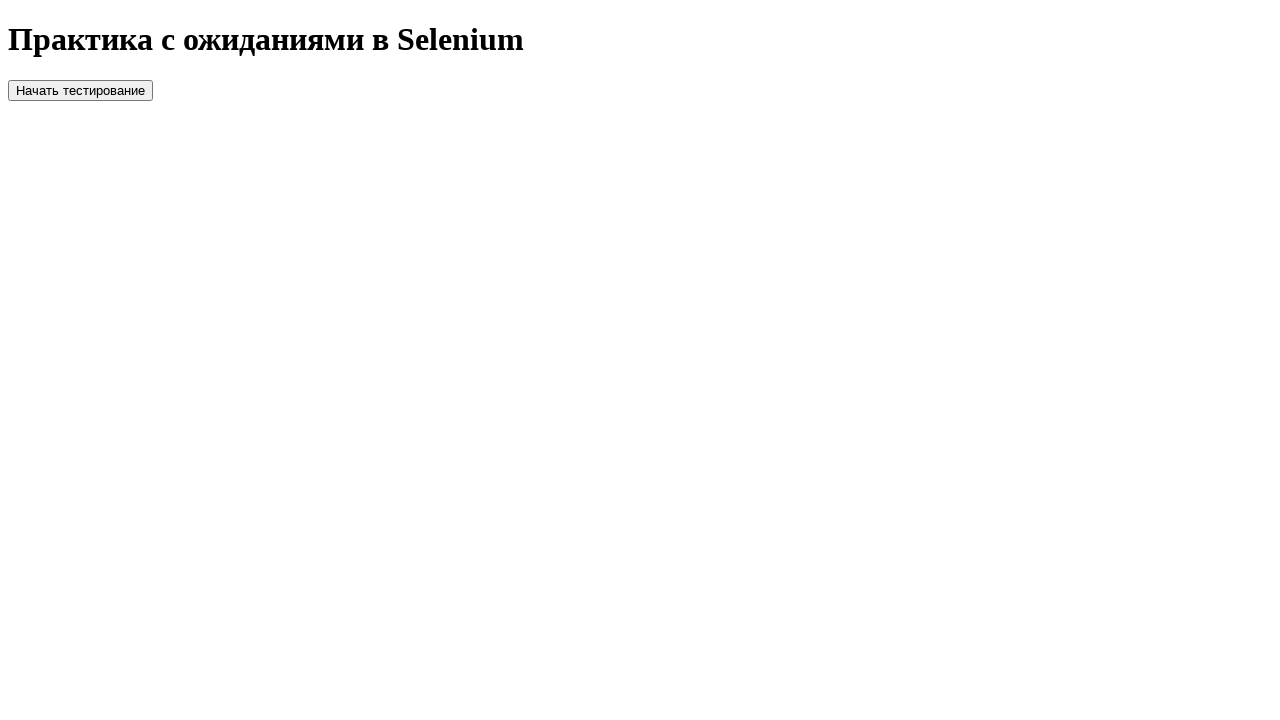

Clicked the 'Start Testing' button at (80, 90) on #startTest
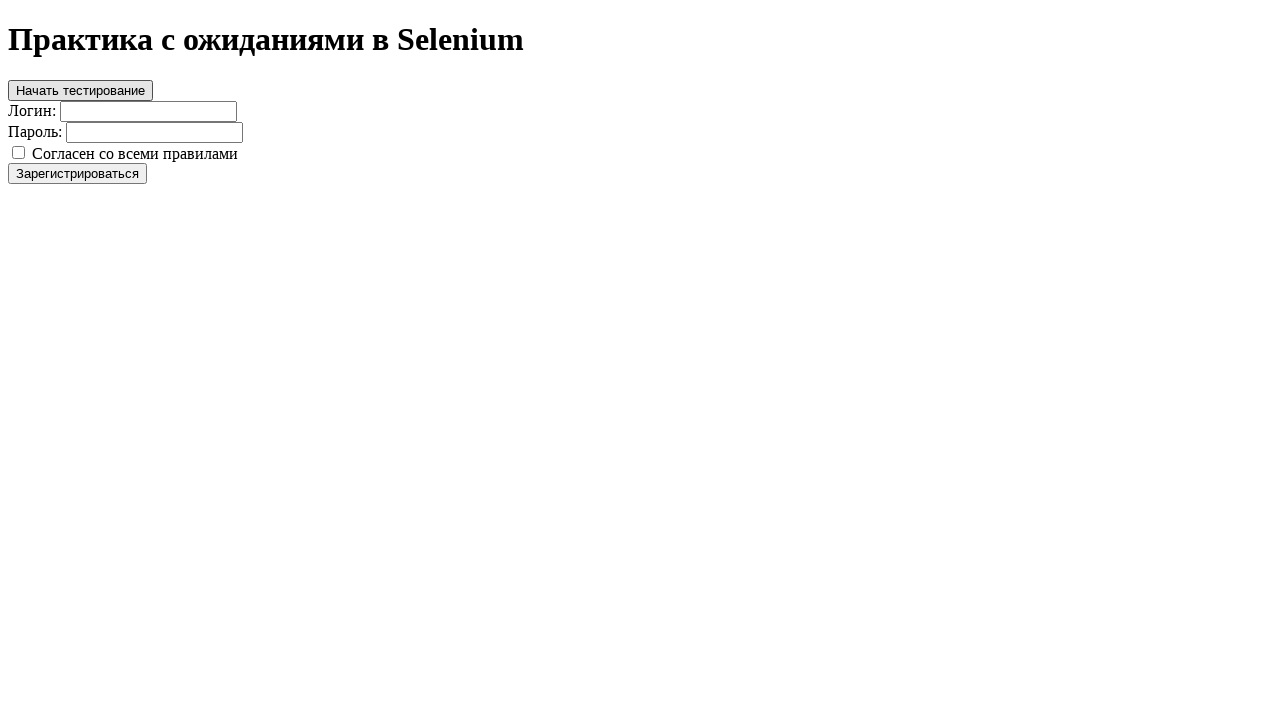

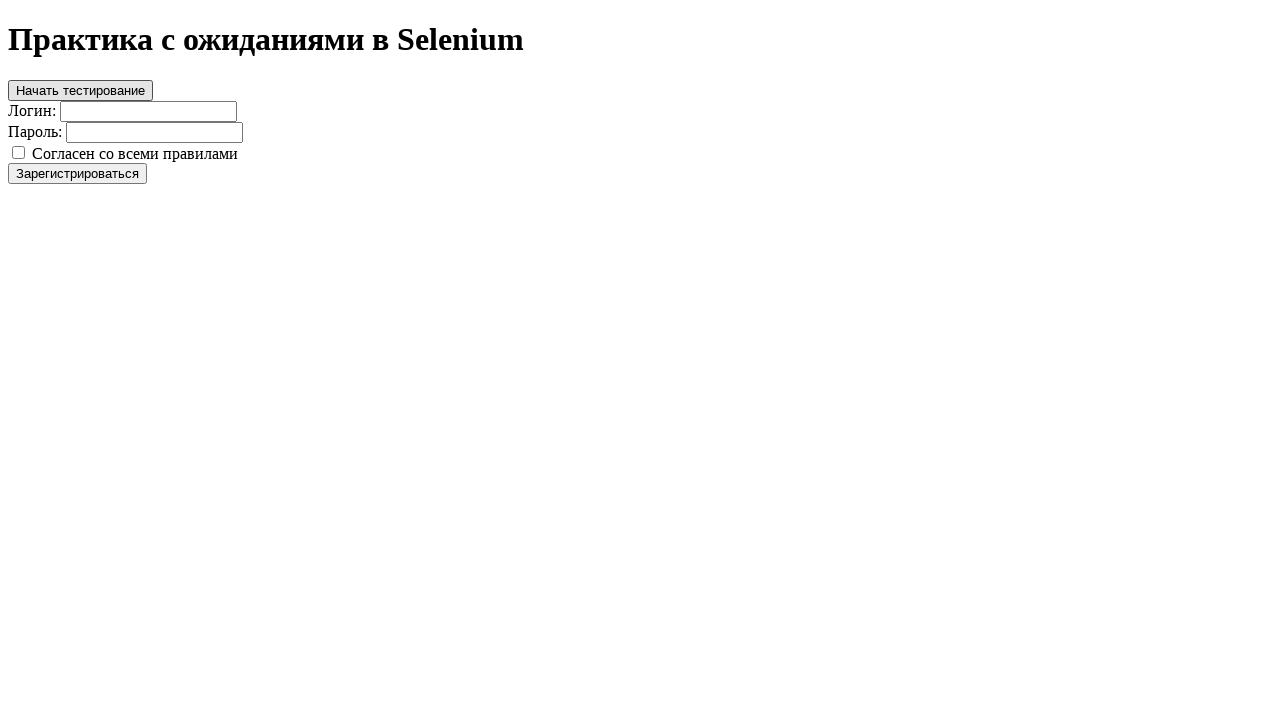